Clicks the health category button and verifies that no facts are displayed

Starting URL: https://til-jade.vercel.app/

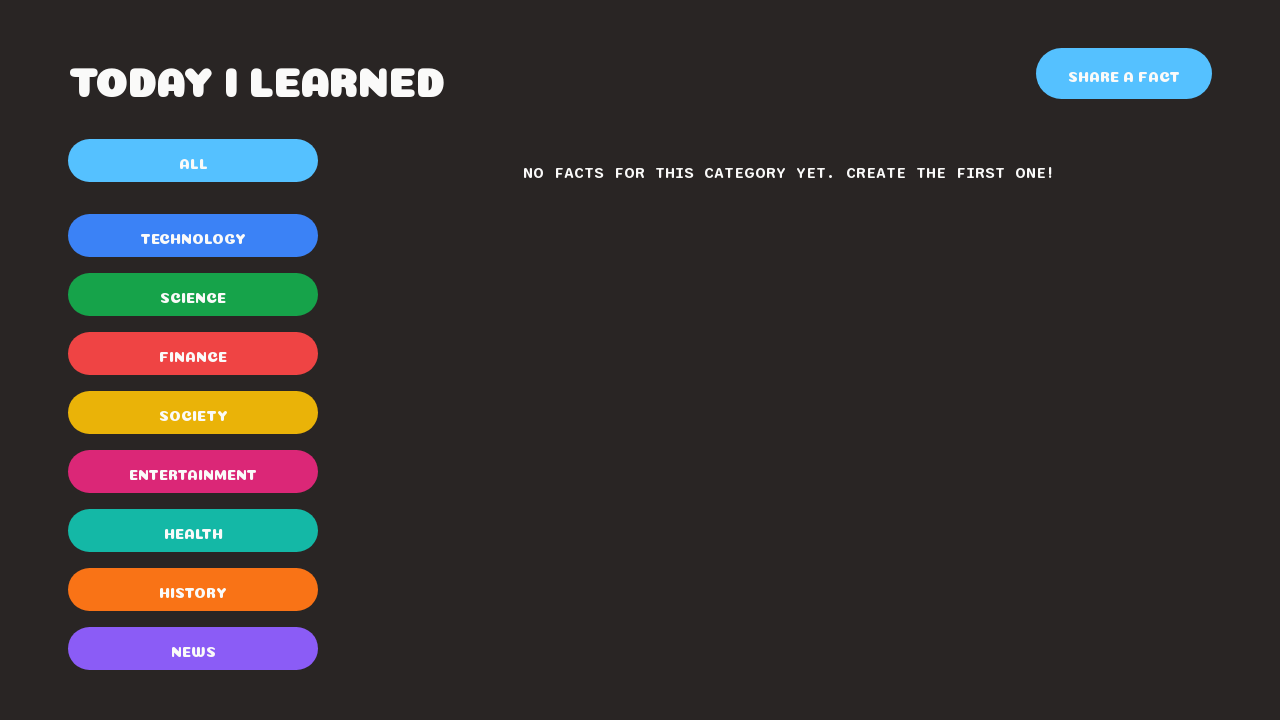

Clicked health category button at (193, 530) on button:has-text('health')
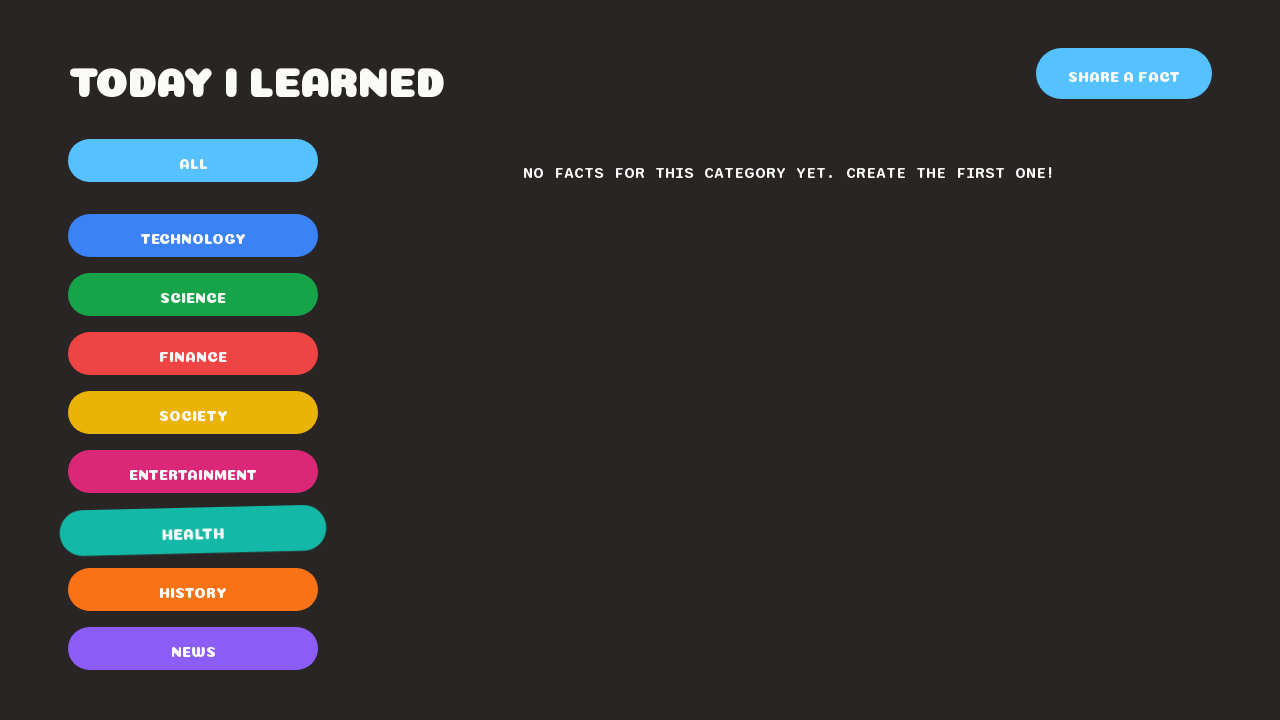

Located fact elements
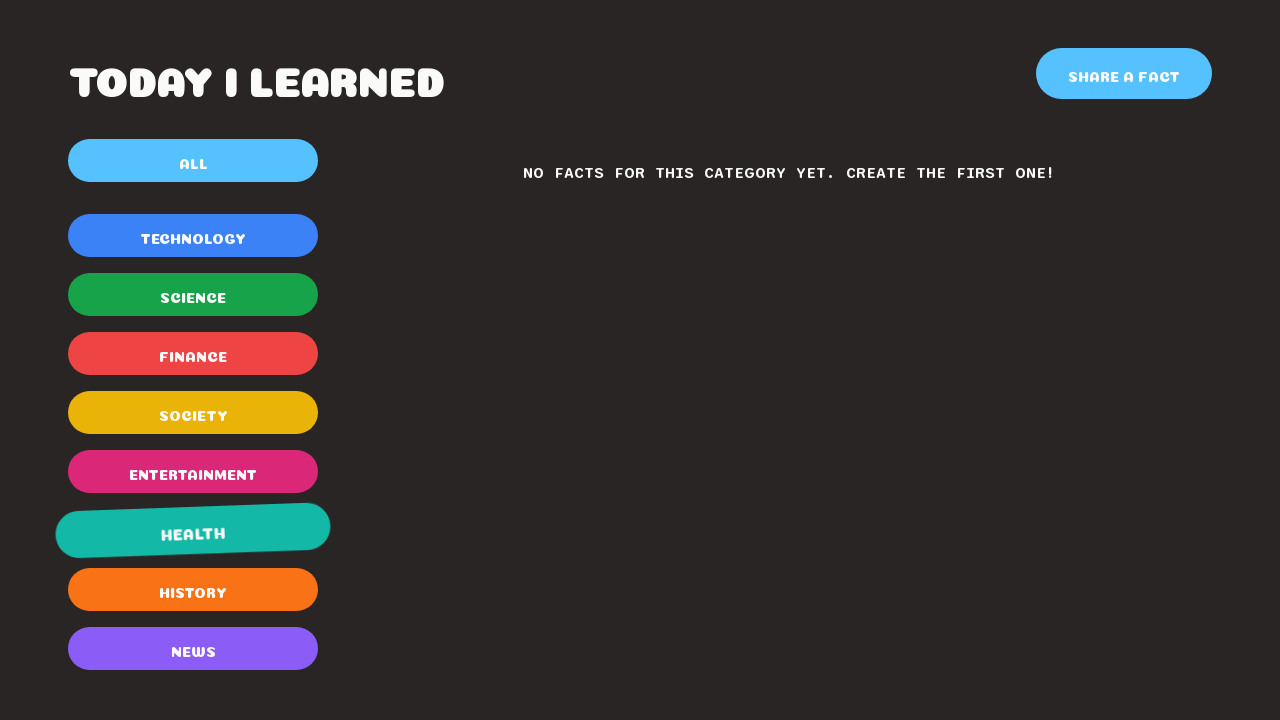

Verified that no facts are displayed (count == 0)
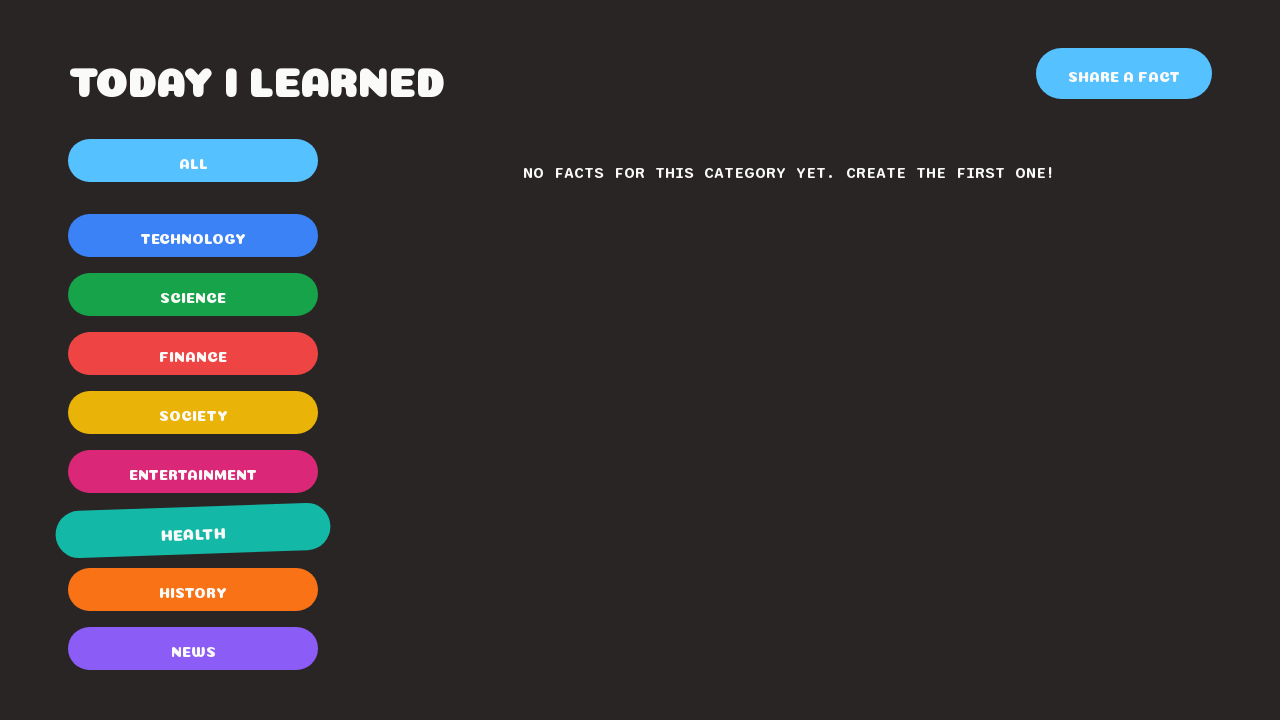

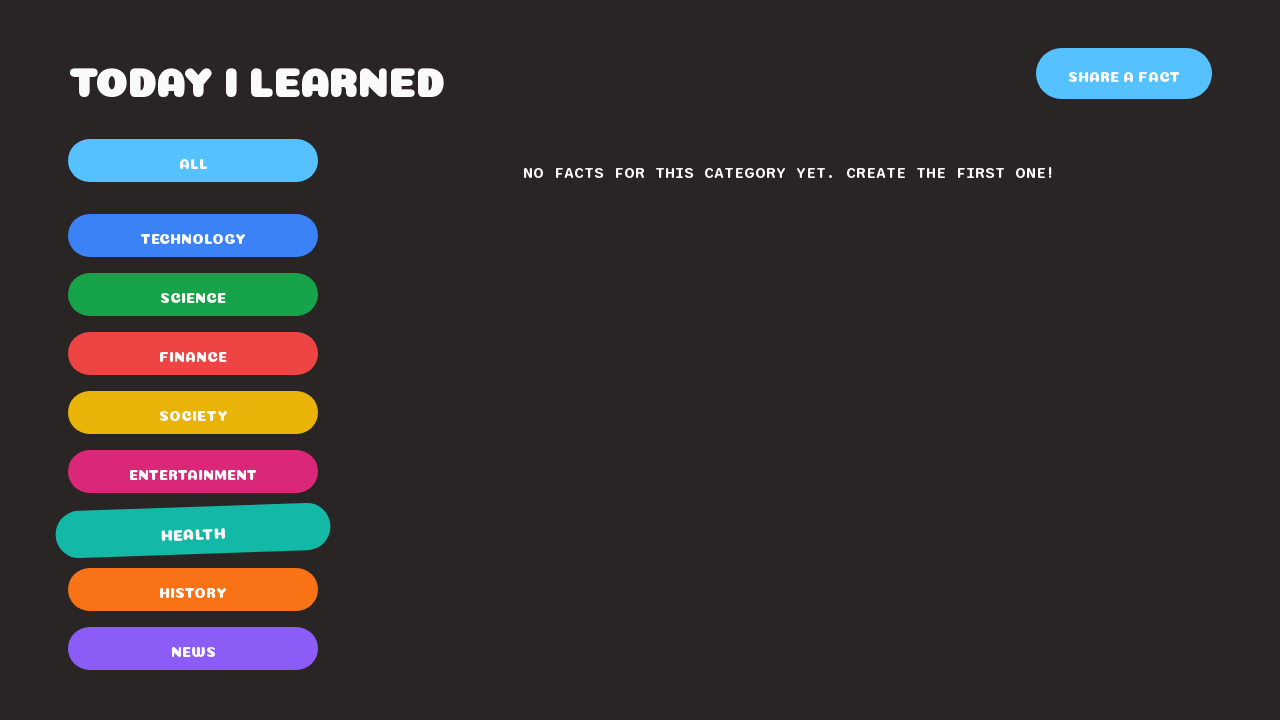